Tests a practice form submission by filling all fields including name, email, gender, phone, date of birth, subjects, hobbies, address, state, and city, then submits and verifies success.

Starting URL: https://demoqa.com/automation-practice-form

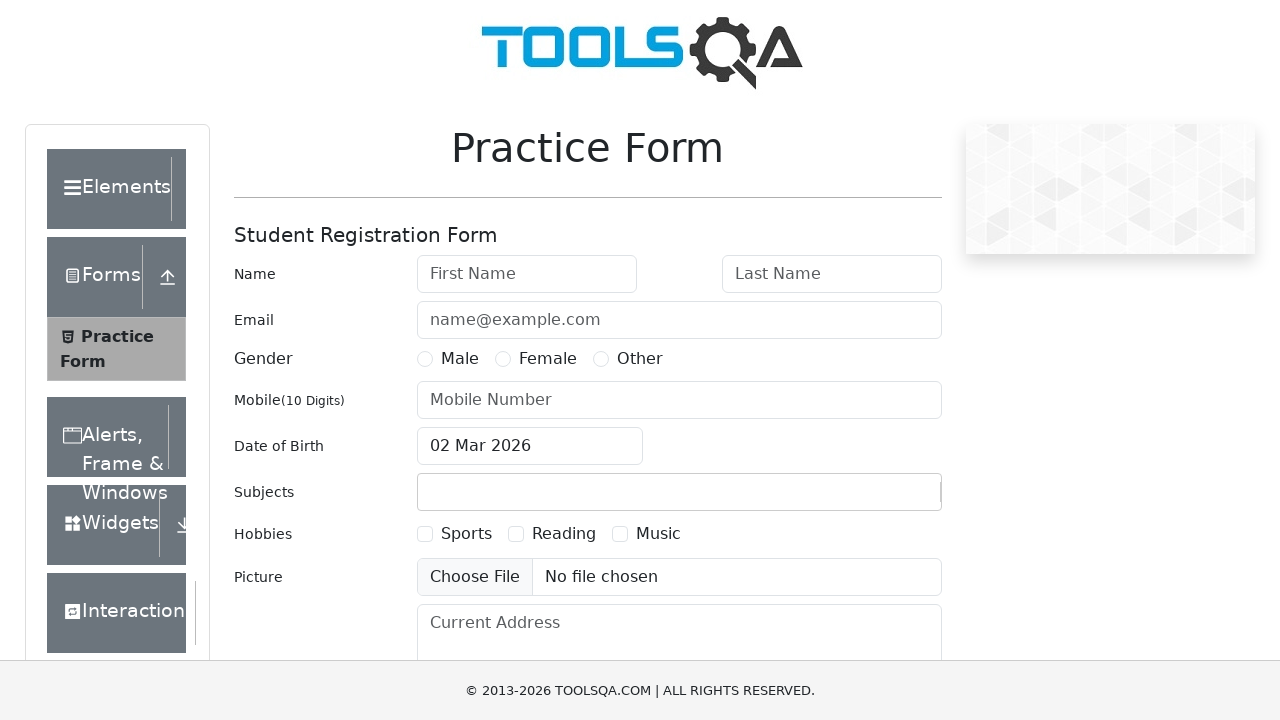

Filled first name field with 'Tran' on #firstName
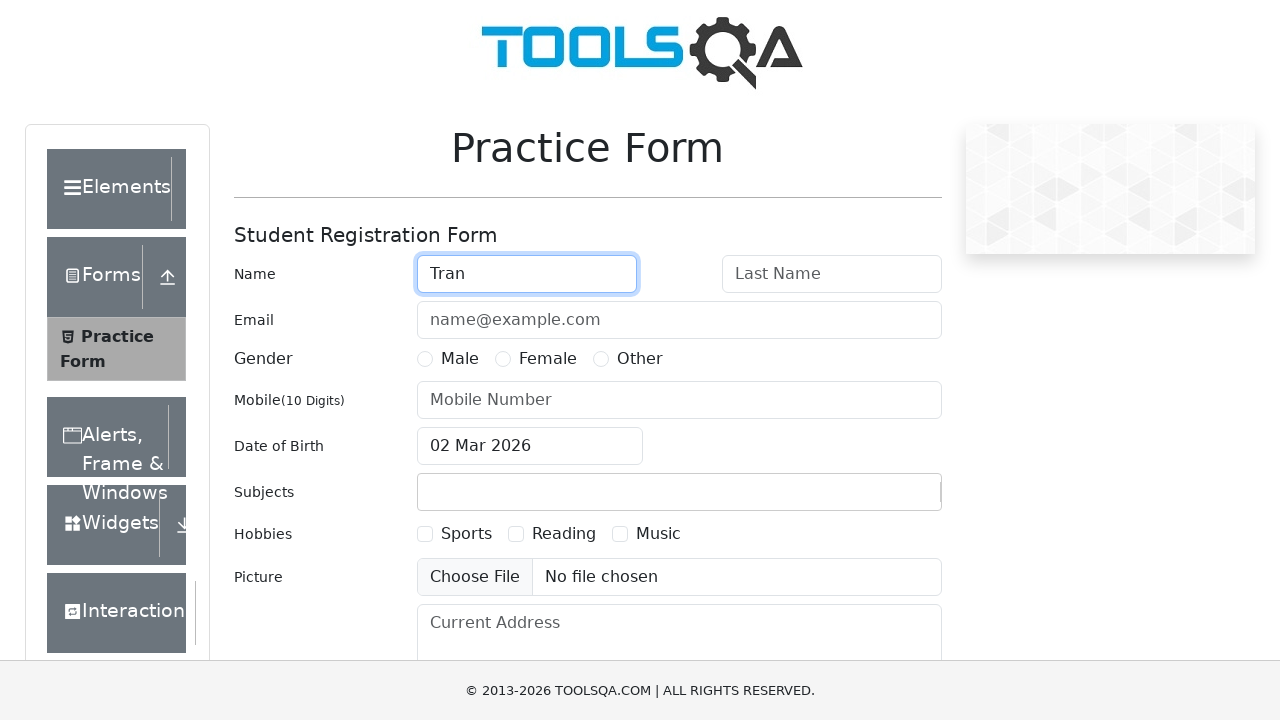

Filled last name field with 'Nguyen Thanh Thuy' on #lastName
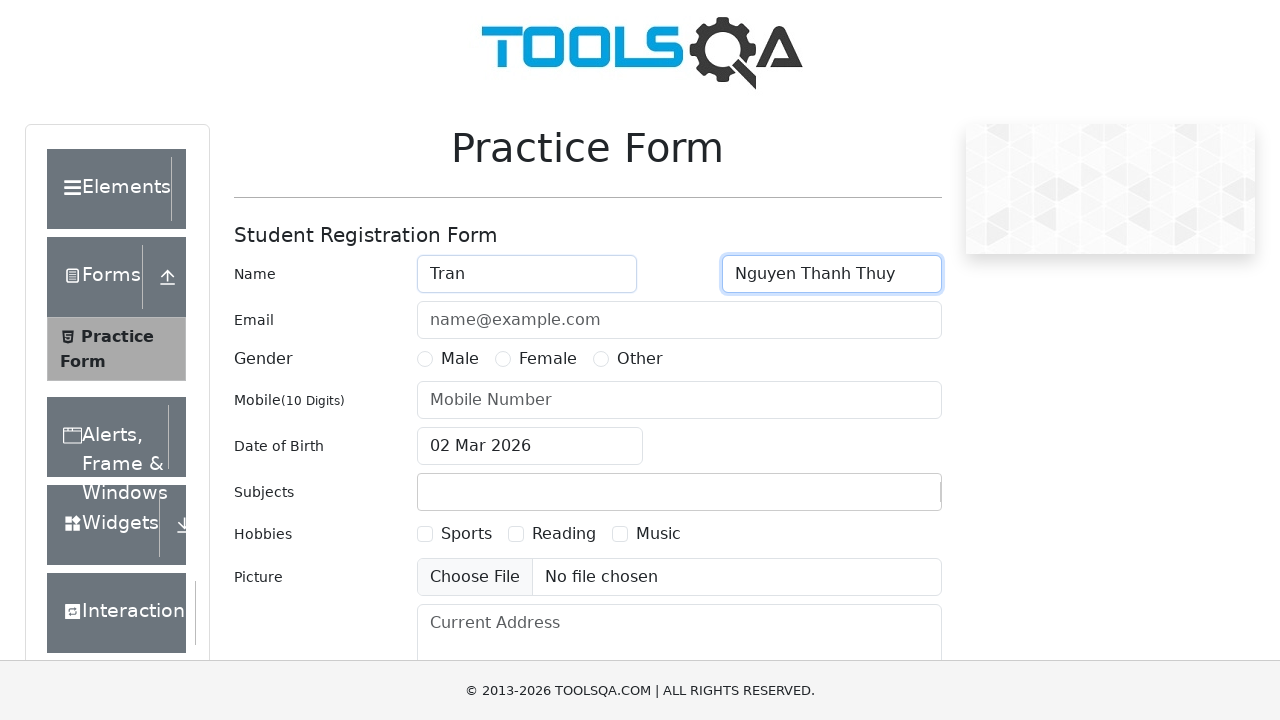

Filled email field with 'thuy104552@donga.edu.vn' on #userEmail
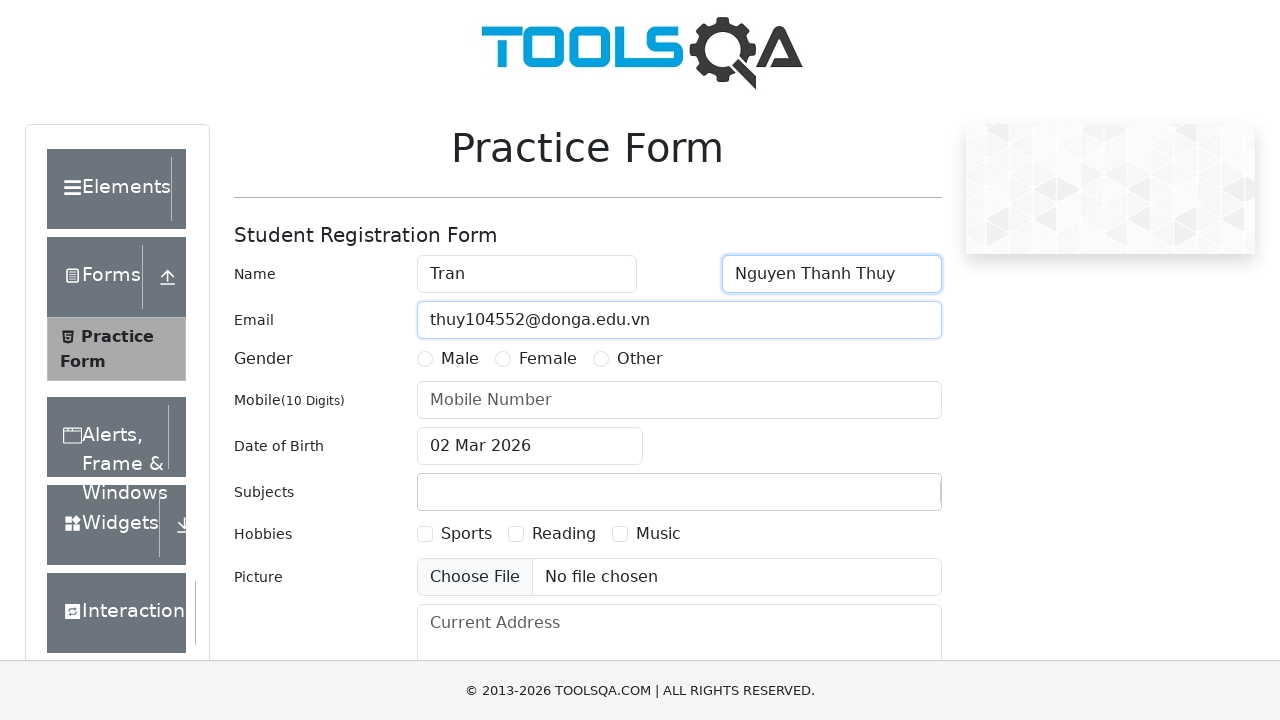

Selected Male gender option at (460, 359) on label:text('Male')
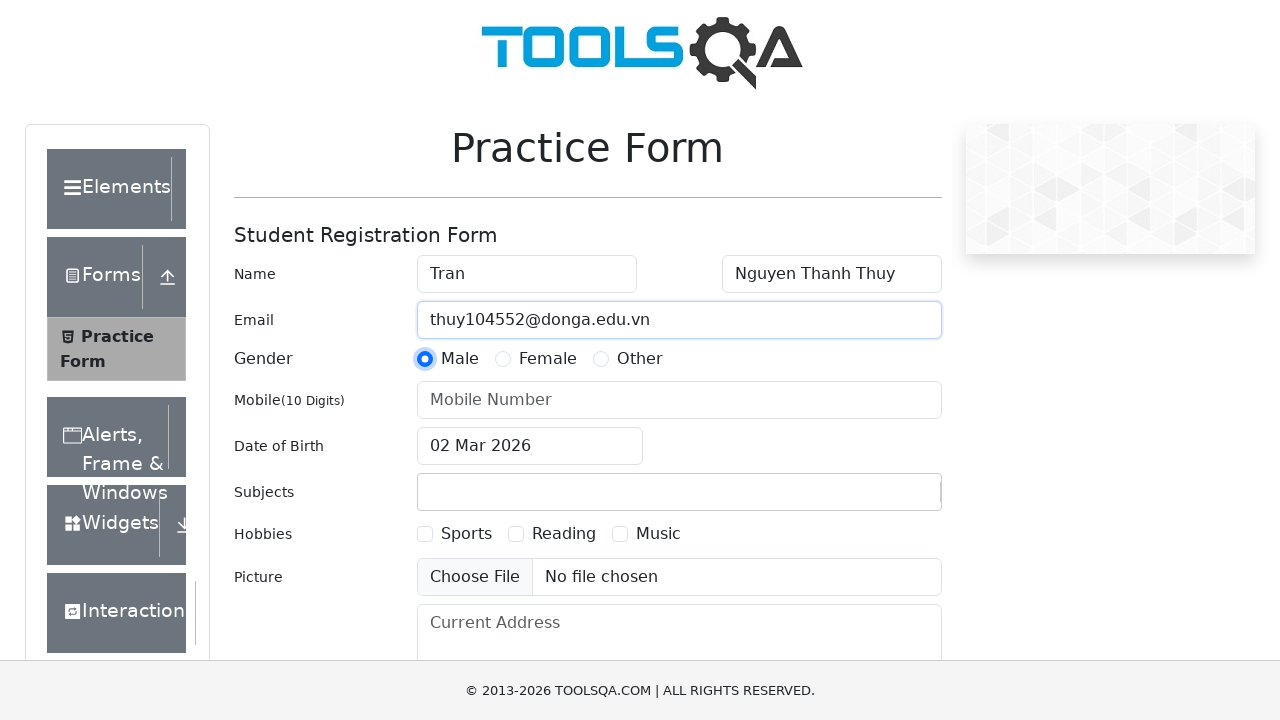

Filled phone number field with '0123456789' on #userNumber
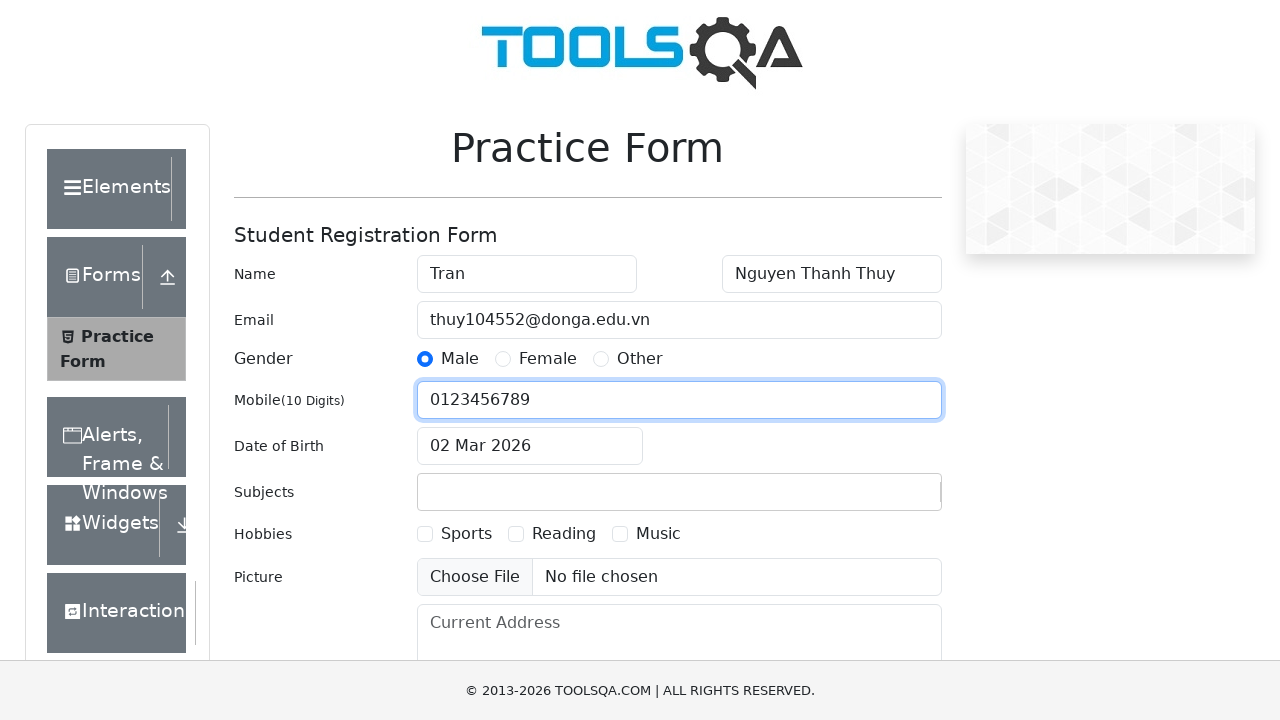

Removed ad iframes from page
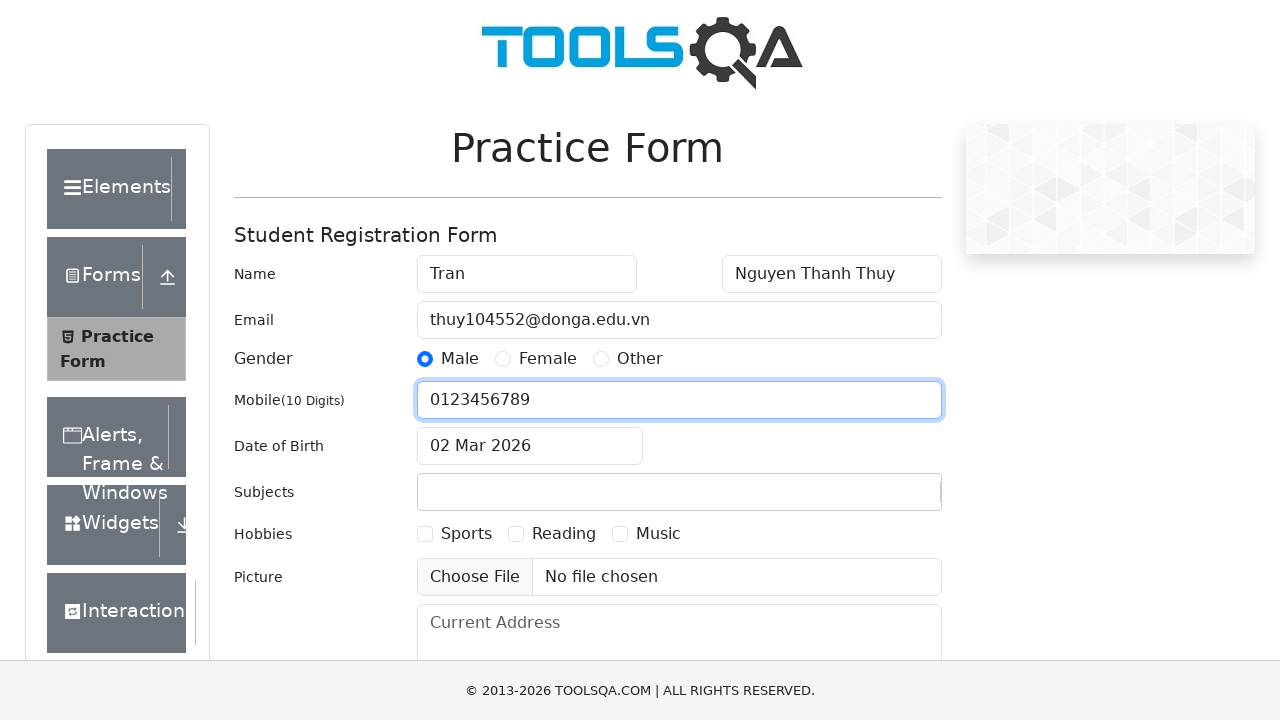

Opened date of birth picker at (530, 446) on #dateOfBirthInput
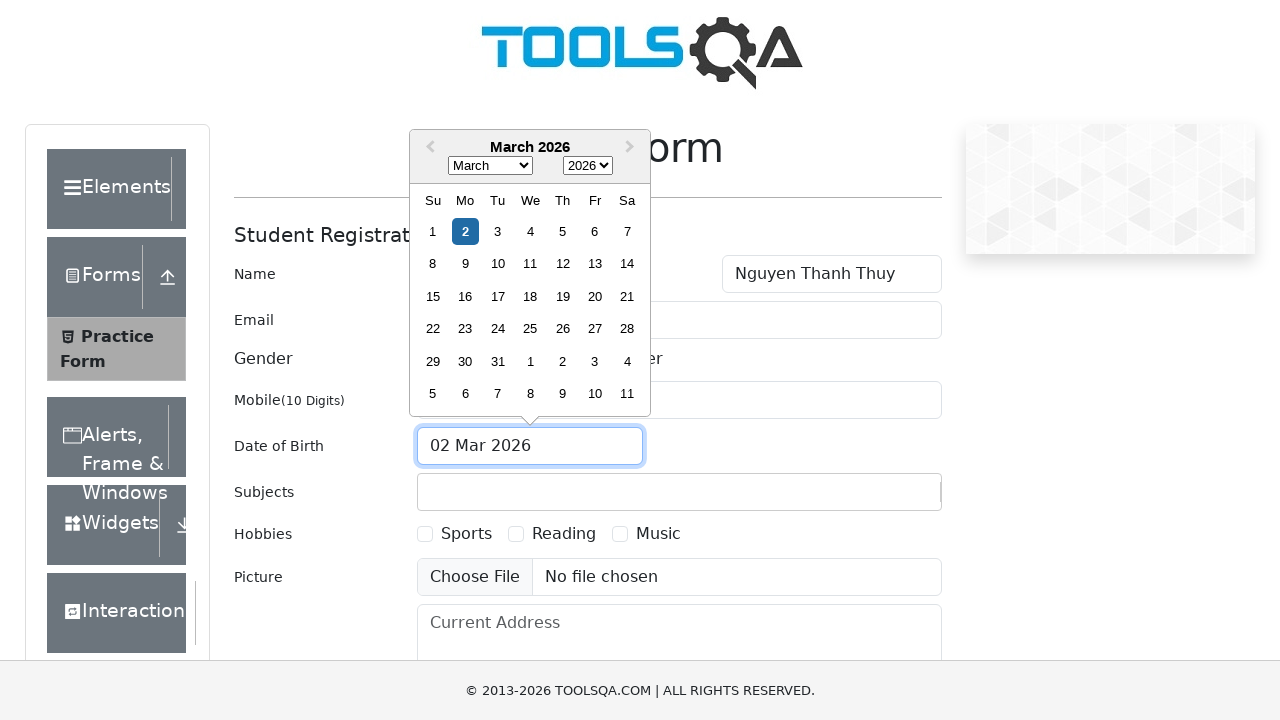

Selected year 2000 from date picker on .react-datepicker__year-select
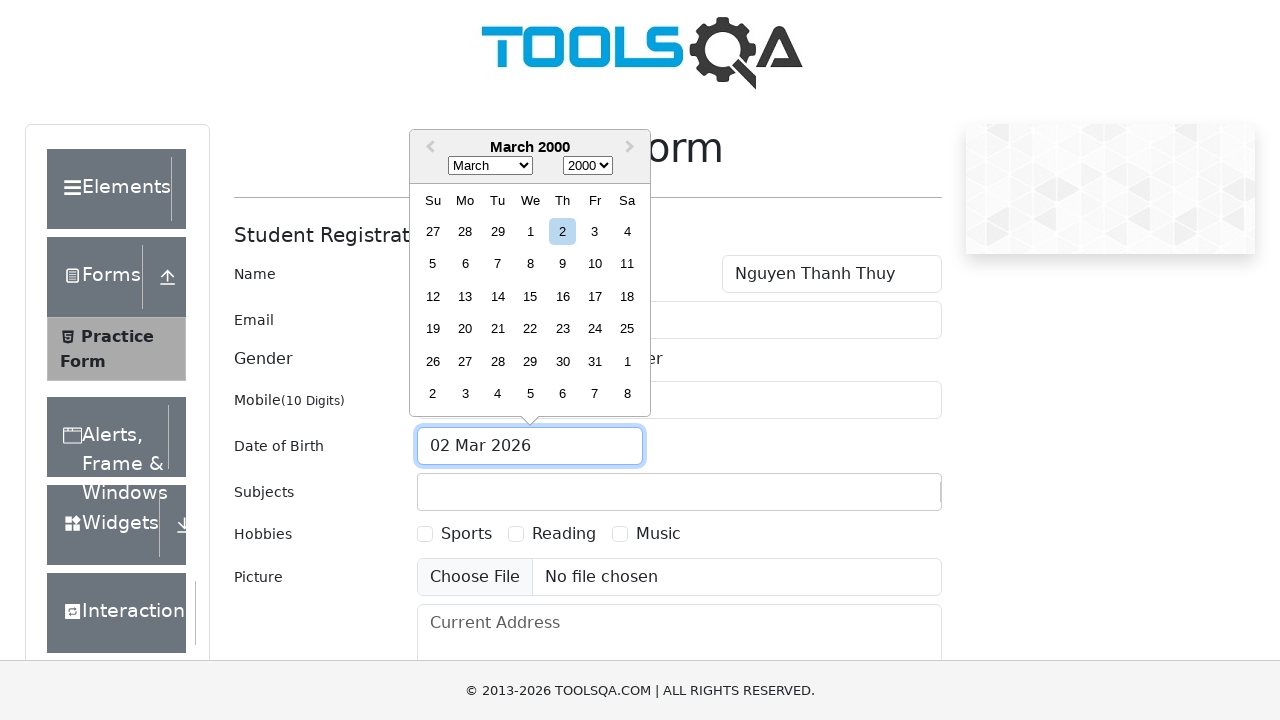

Selected January from date picker on .react-datepicker__month-select
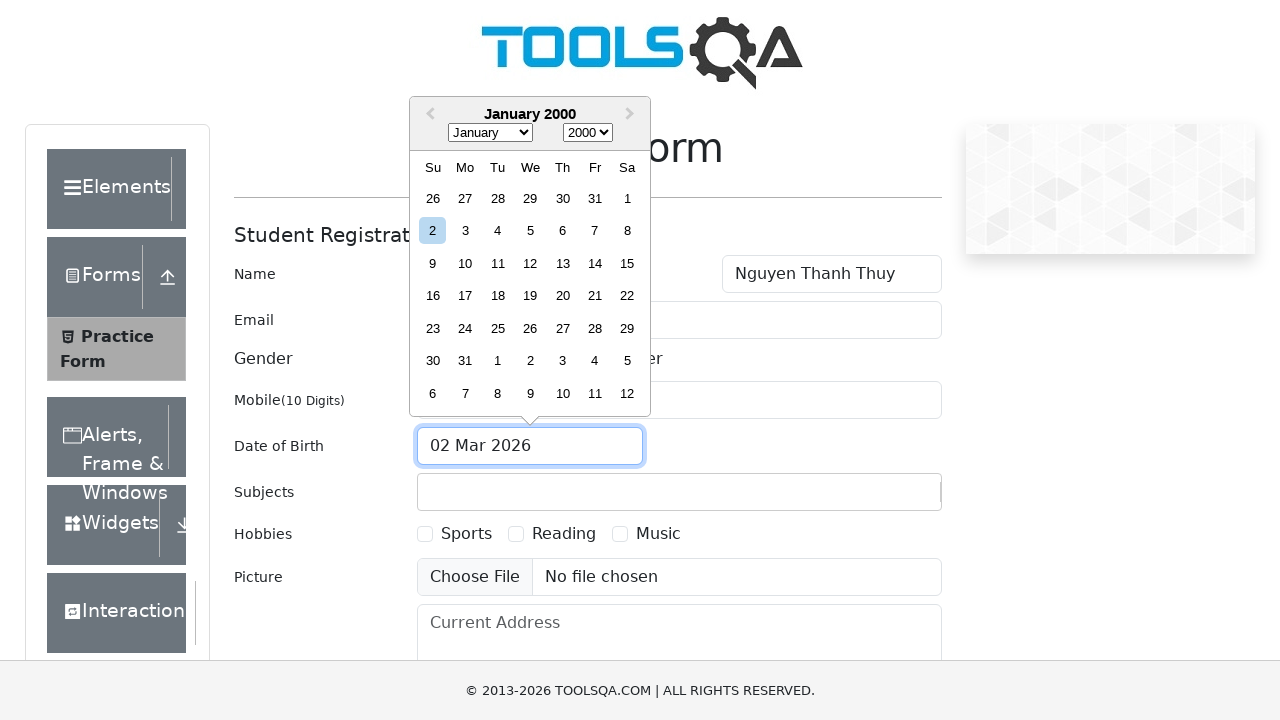

Selected day 1 from date picker at (627, 198) on .react-datepicker__day--001:not(.react-datepicker__day--outside-month)
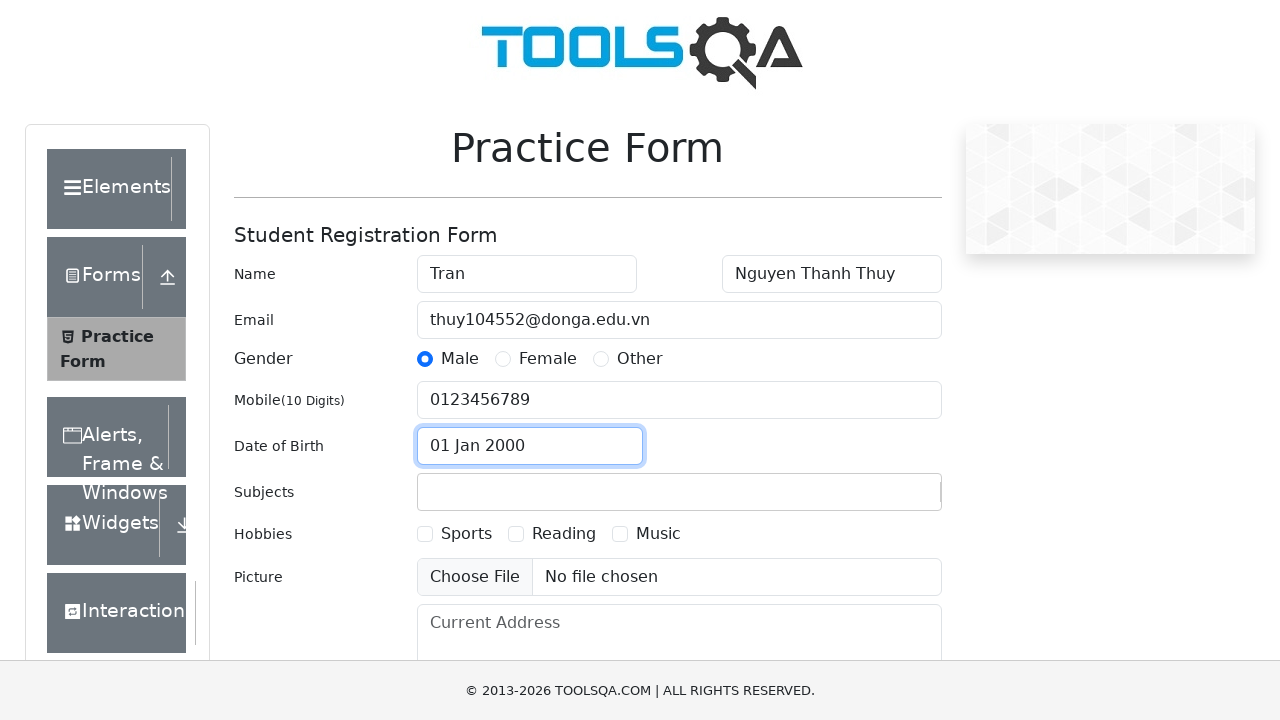

Typed 'Maths' in subjects field on #subjectsInput
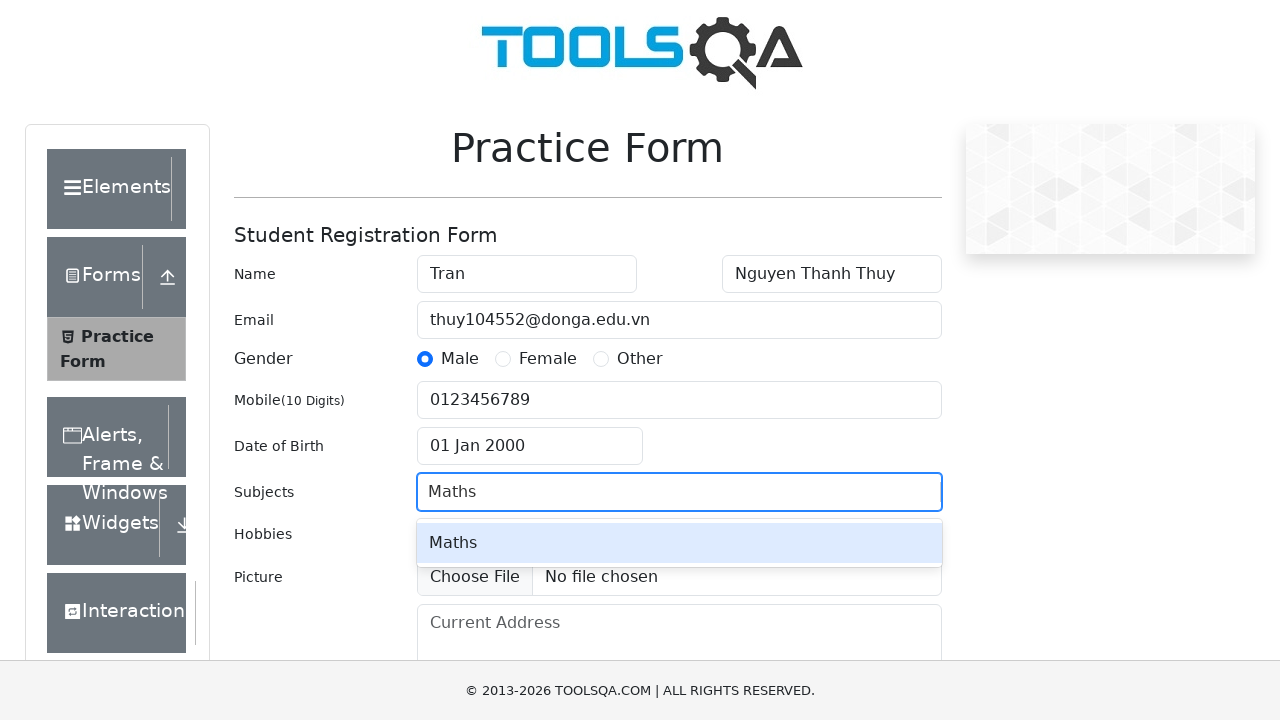

Pressed Enter to add Maths subject on #subjectsInput
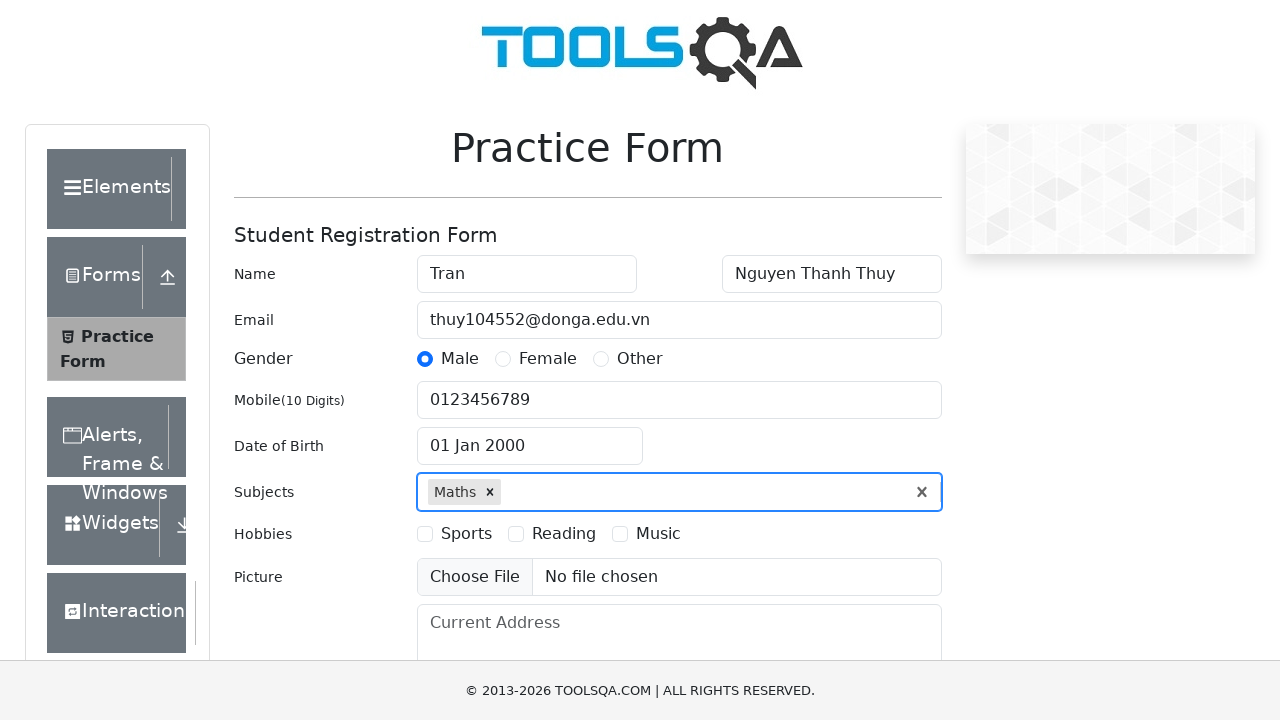

Selected Sports hobby checkbox at (466, 534) on label:text('Sports')
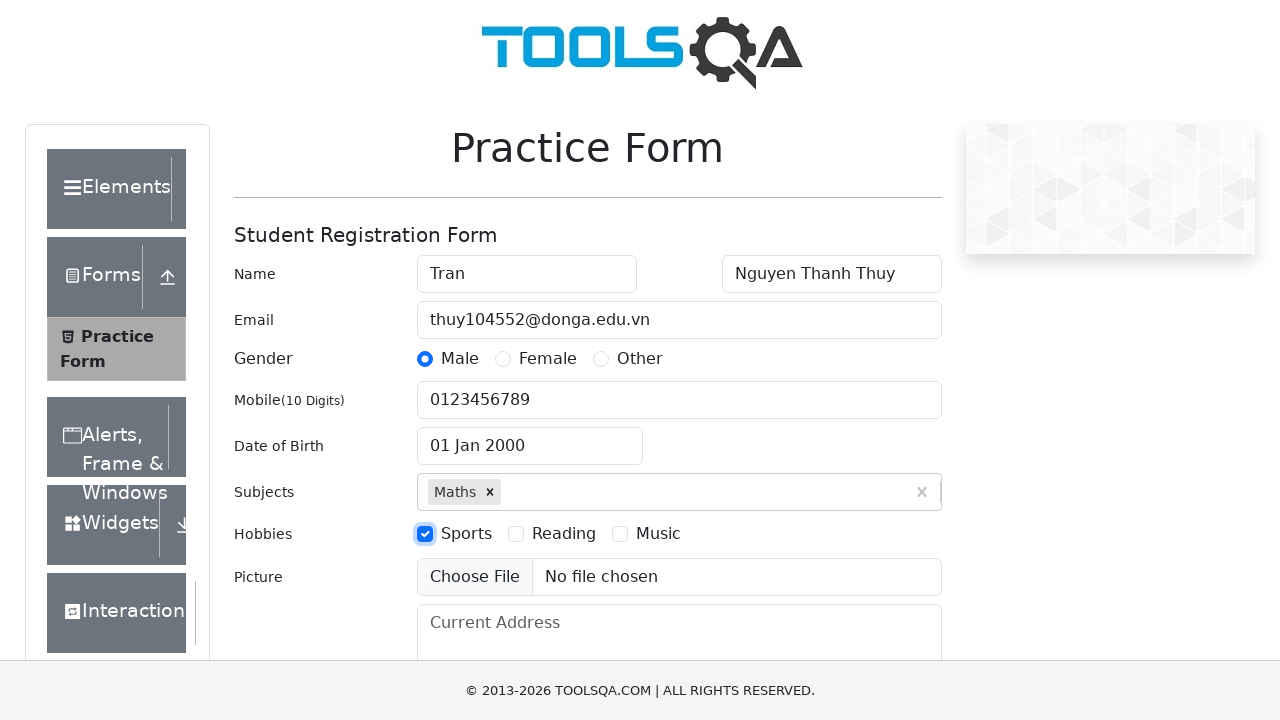

Filled current address field on #currentAddress
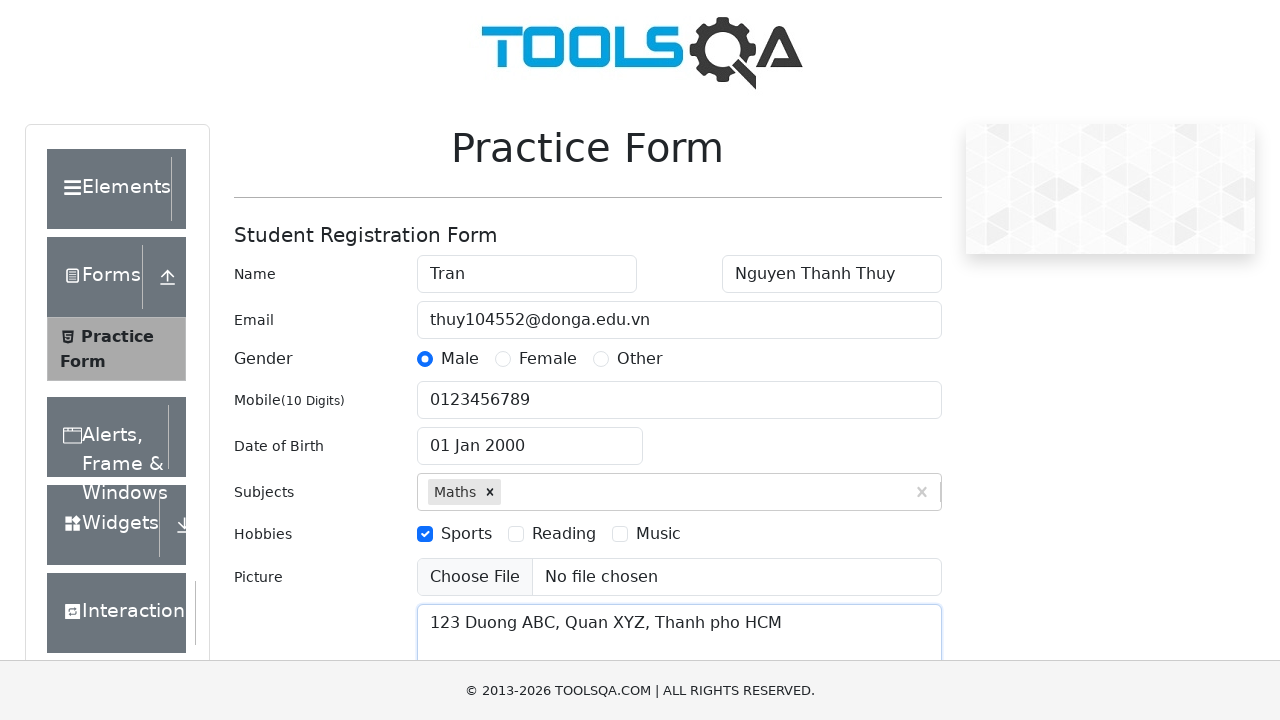

Typed 'NCR' in state selection field on #react-select-3-input
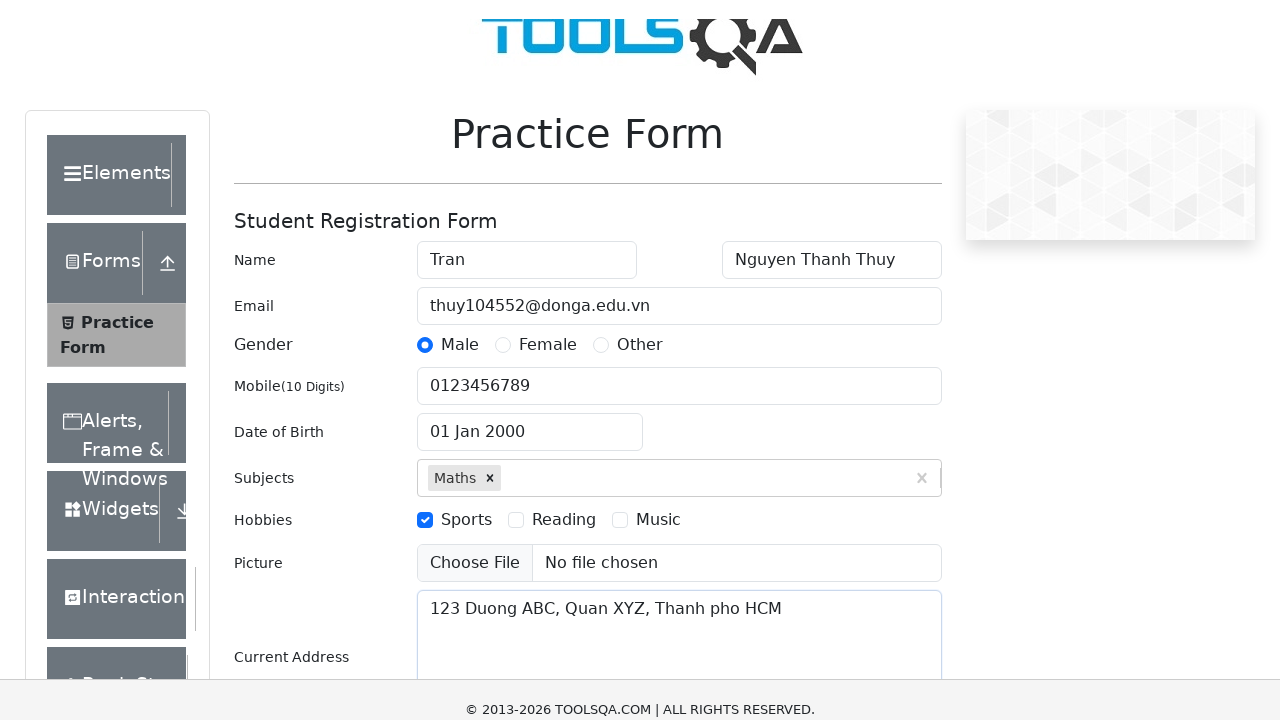

Pressed Enter to select NCR state on #react-select-3-input
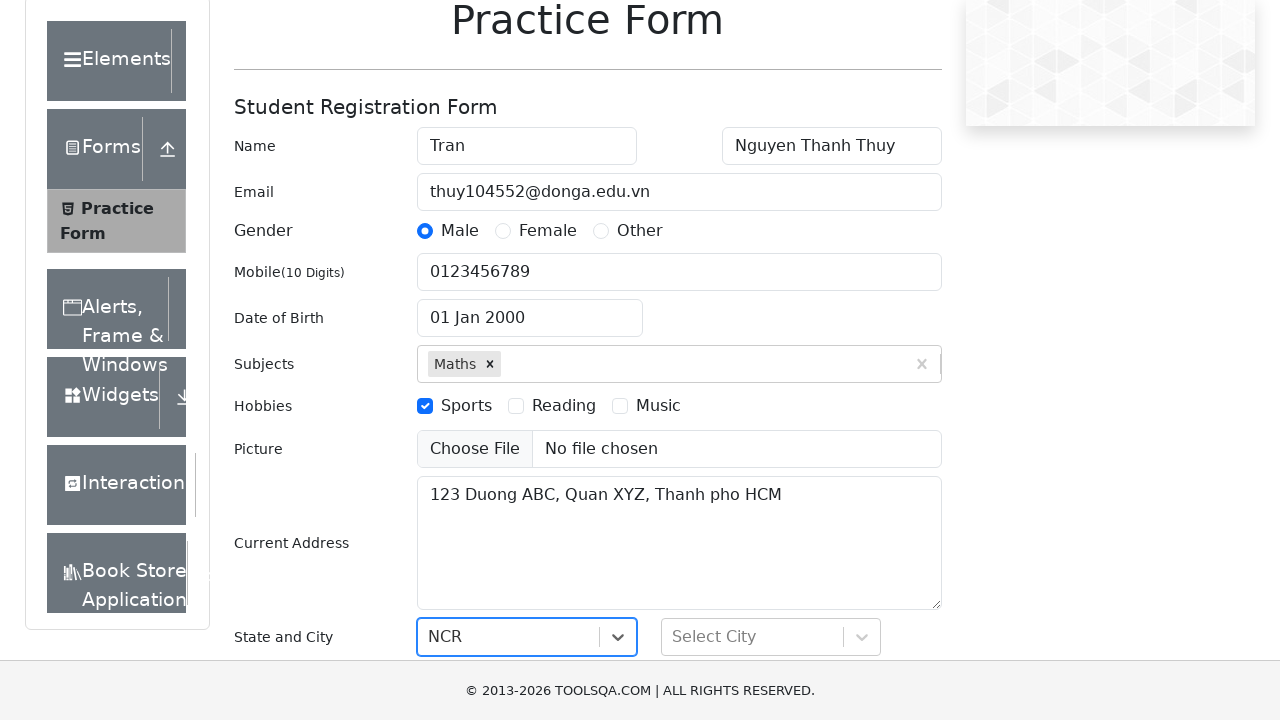

Typed 'Delhi' in city selection field on #react-select-4-input
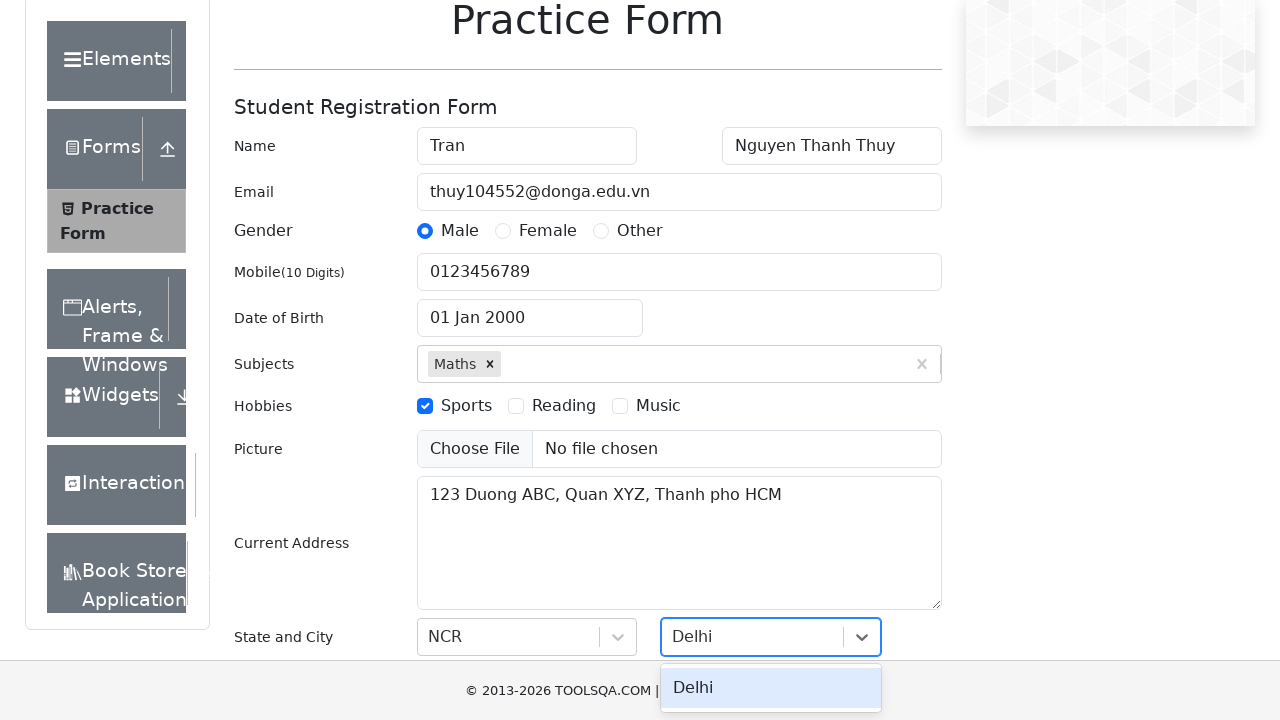

Pressed Enter to select Delhi city on #react-select-4-input
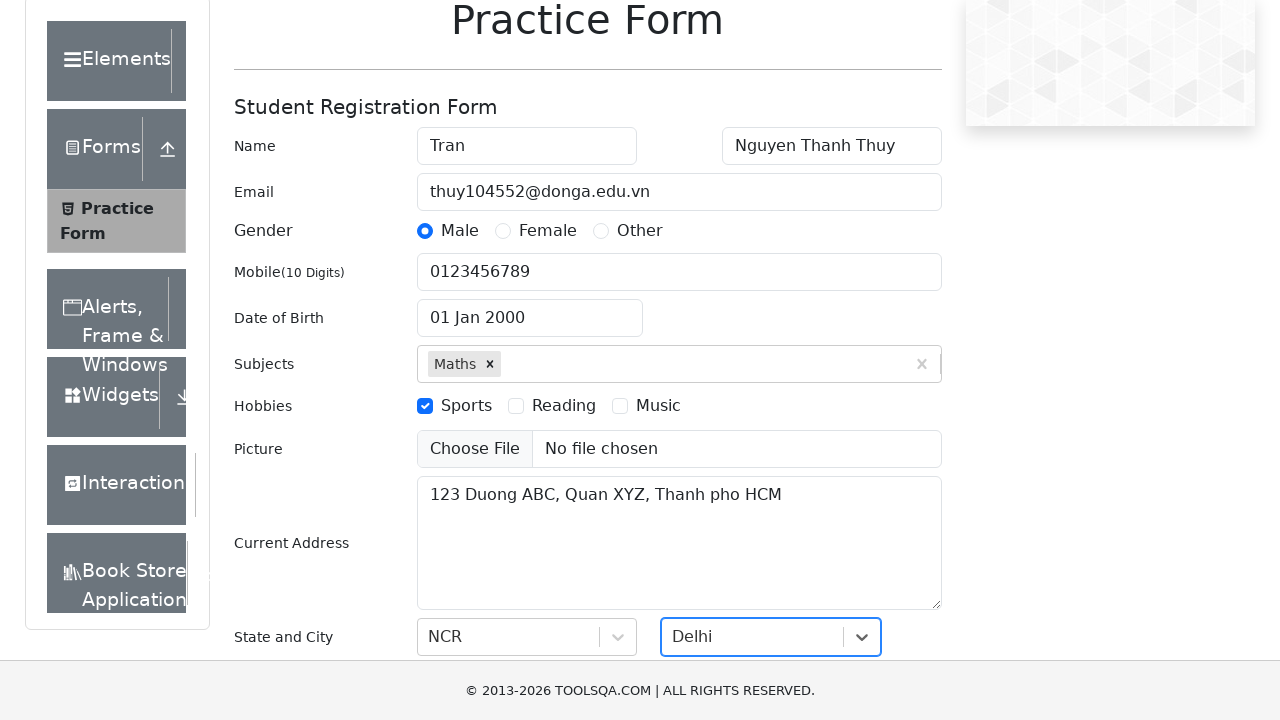

Clicked submit button using JavaScript
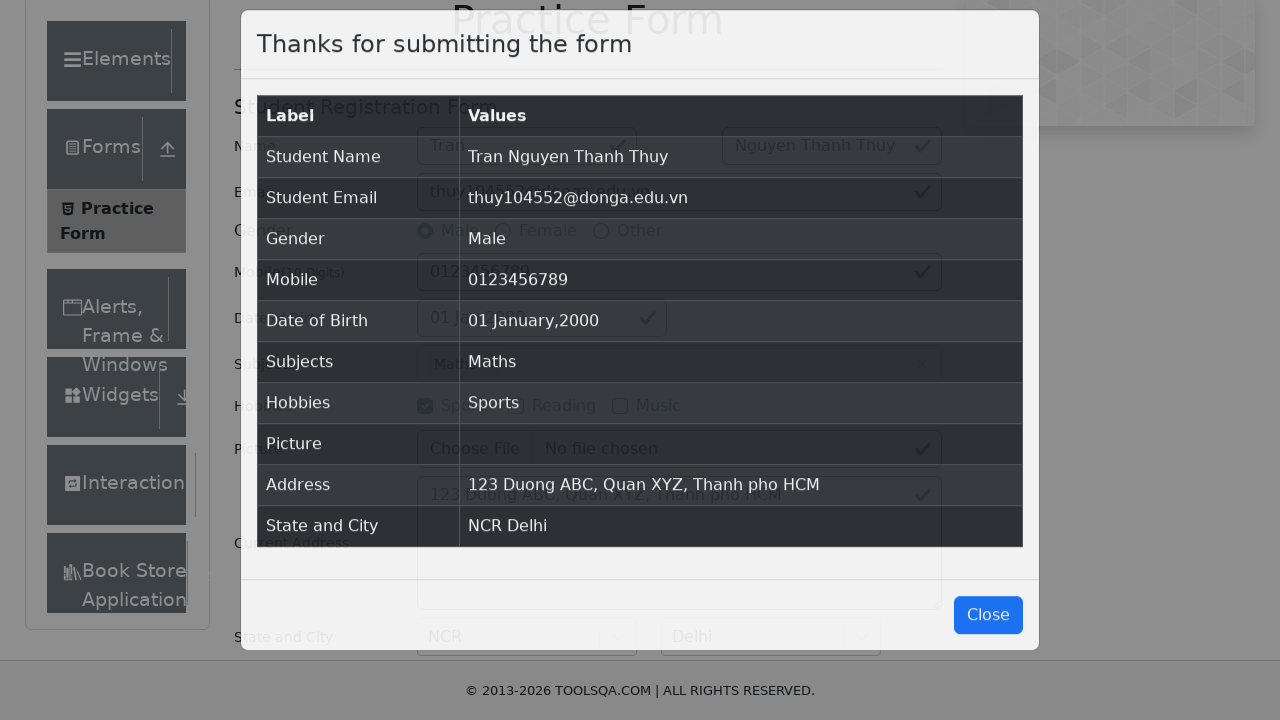

Success modal appeared on page
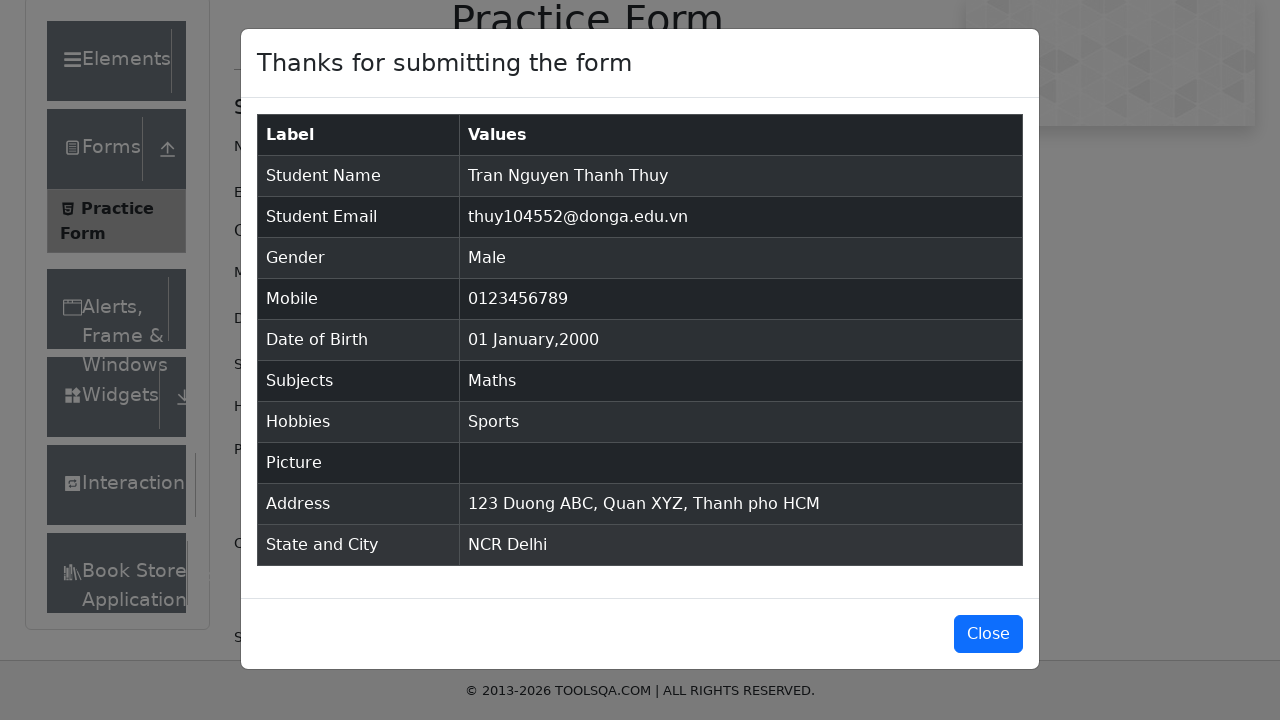

Retrieved modal content text
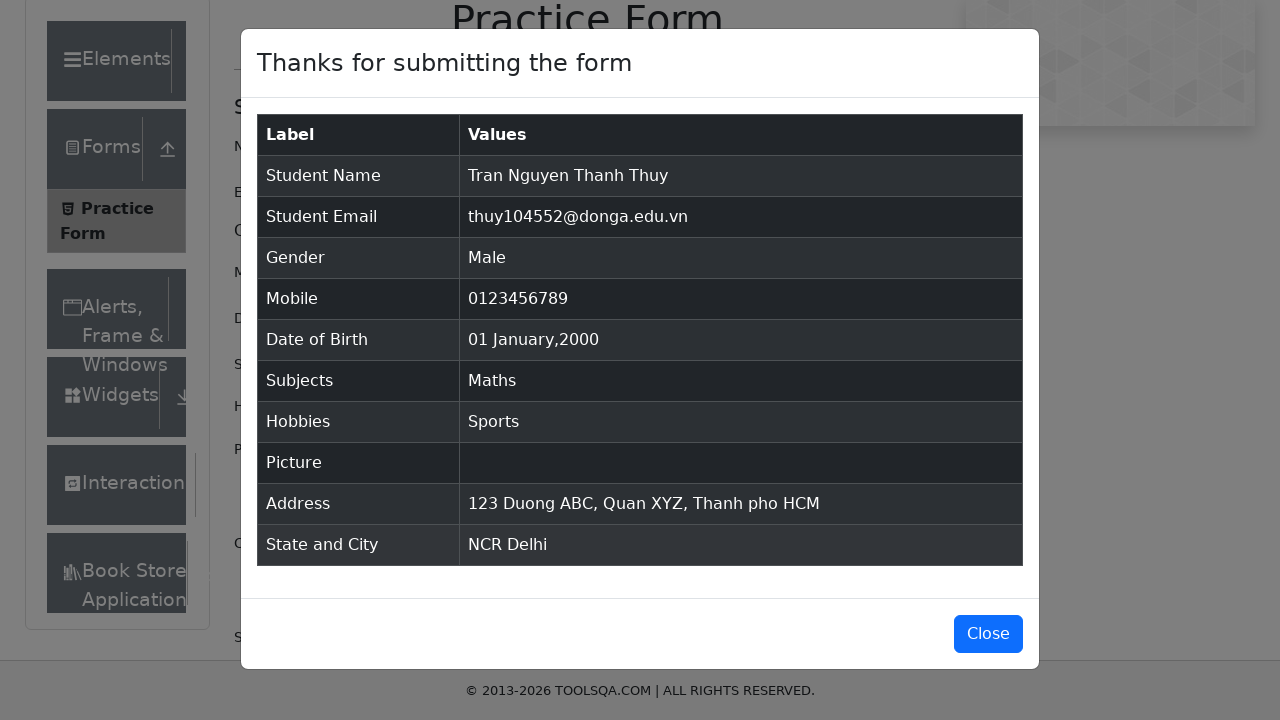

Verified success message 'Thanks for submitting the form' in modal
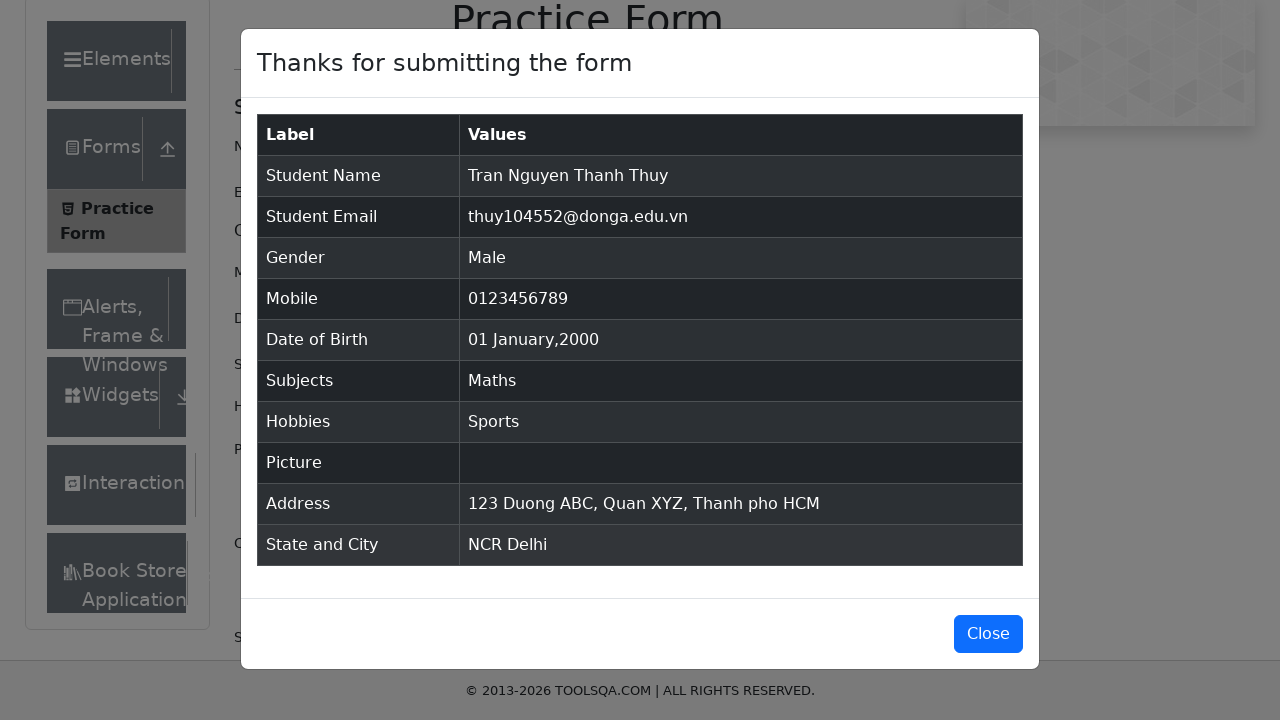

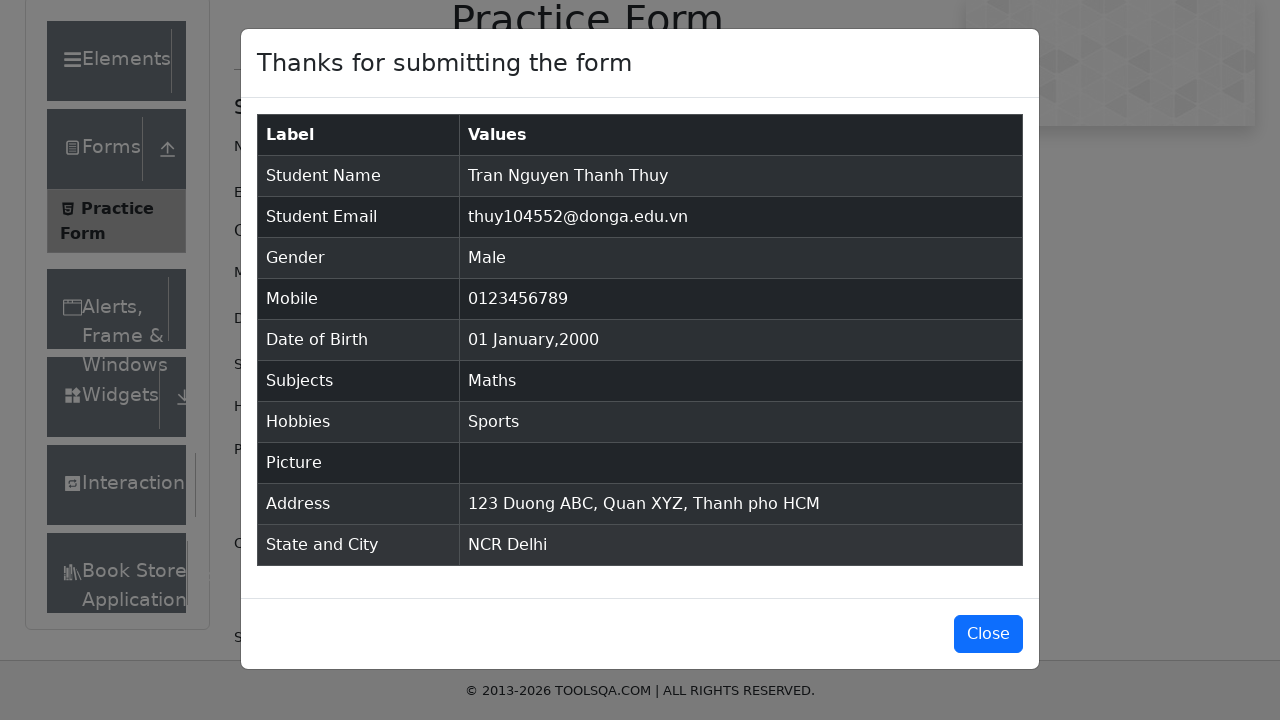